Tests book search and detail view by searching for a book, clicking on it, and verifying the book details page loads

Starting URL: https://demoqa.com/books

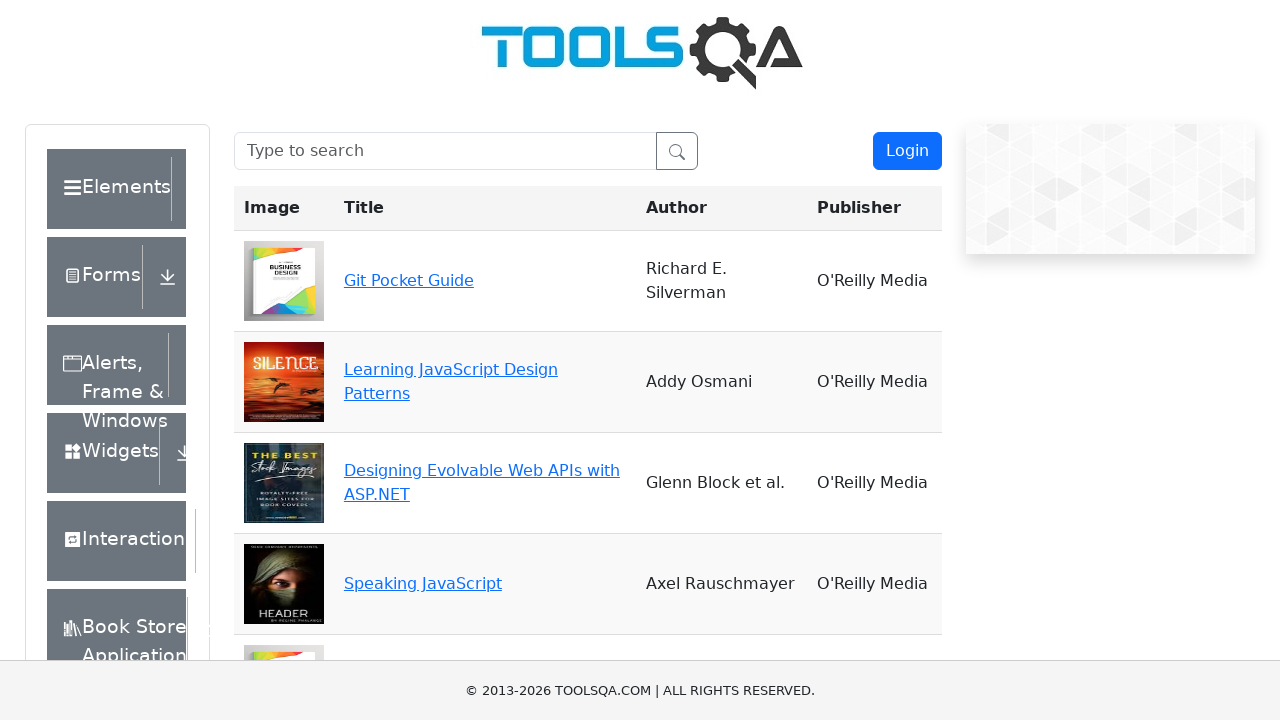

Entered 'Git Pocket Guide' in search box on #searchBox
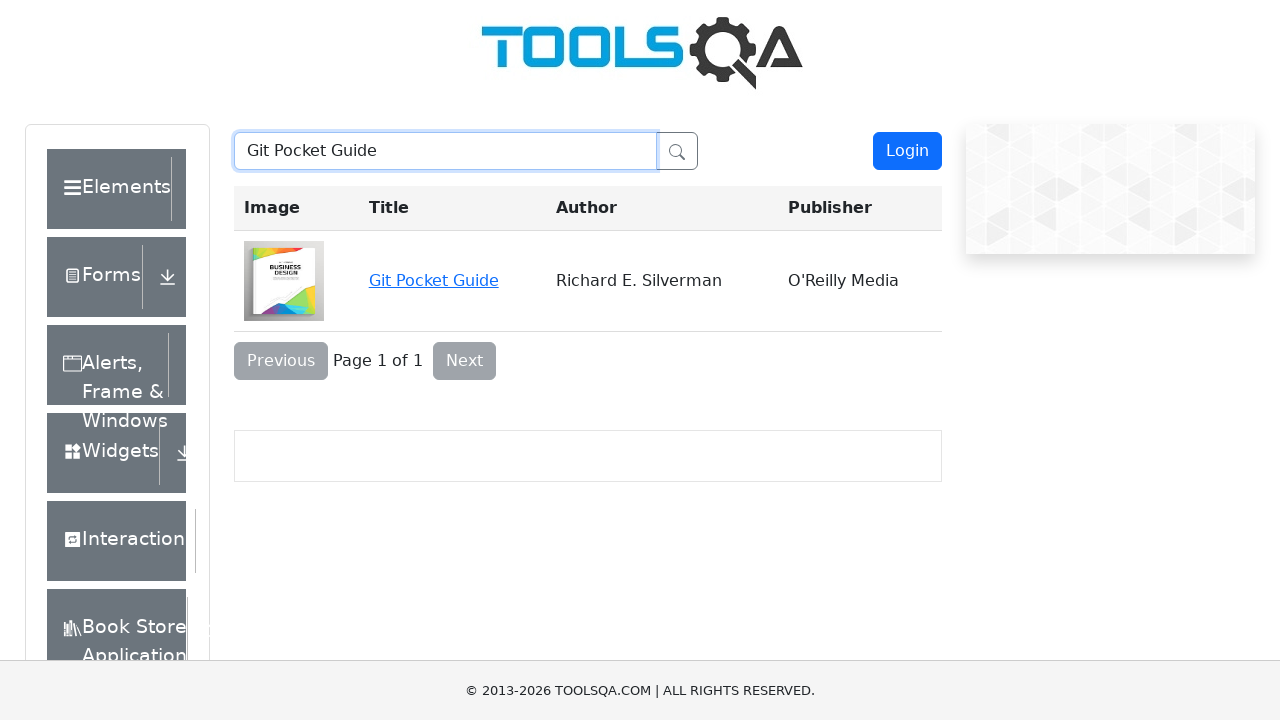

Waited for search results to update
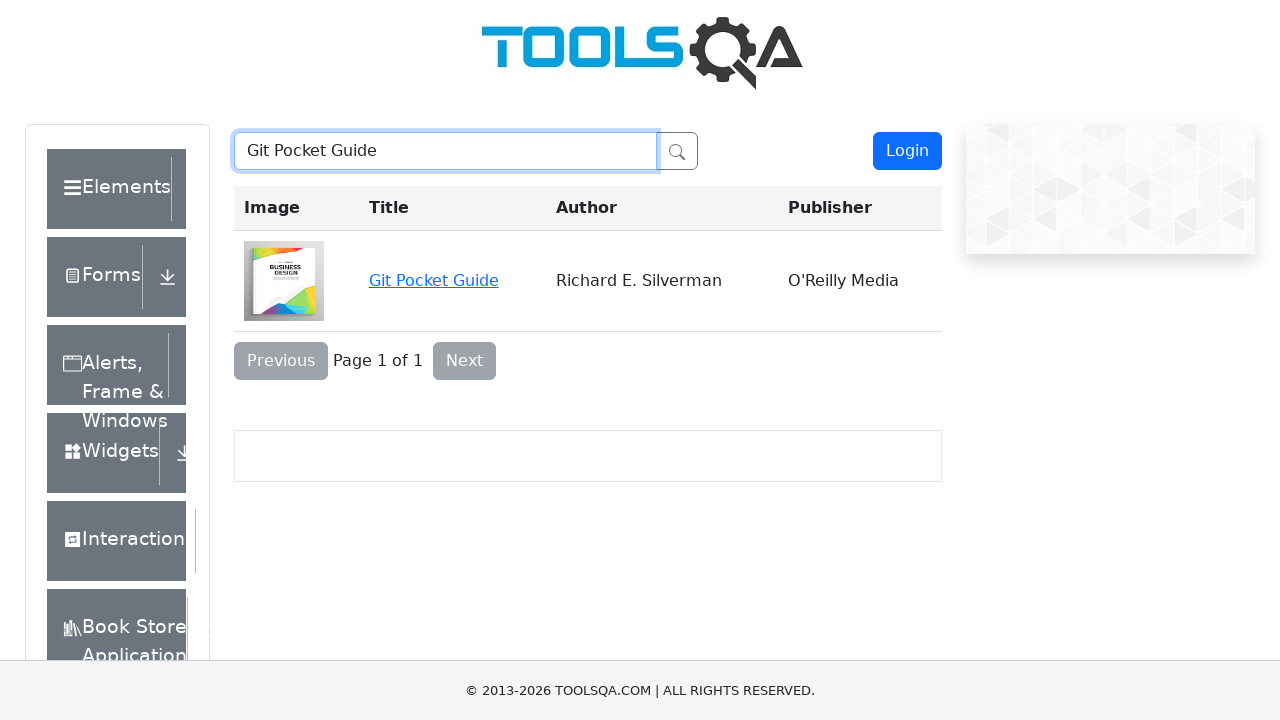

Clicked on Git Pocket Guide book link at (434, 280) on xpath=//*[@id="see-book-Git Pocket Guide"]/a
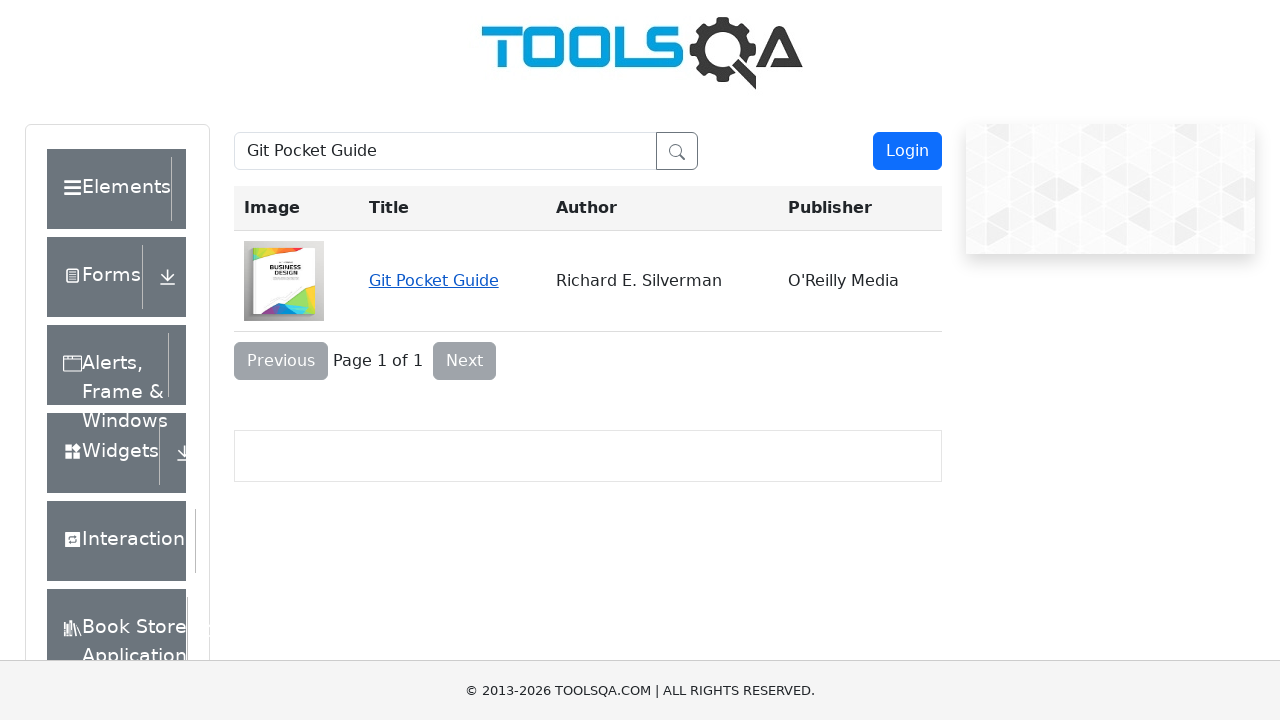

Book details page loaded and verified
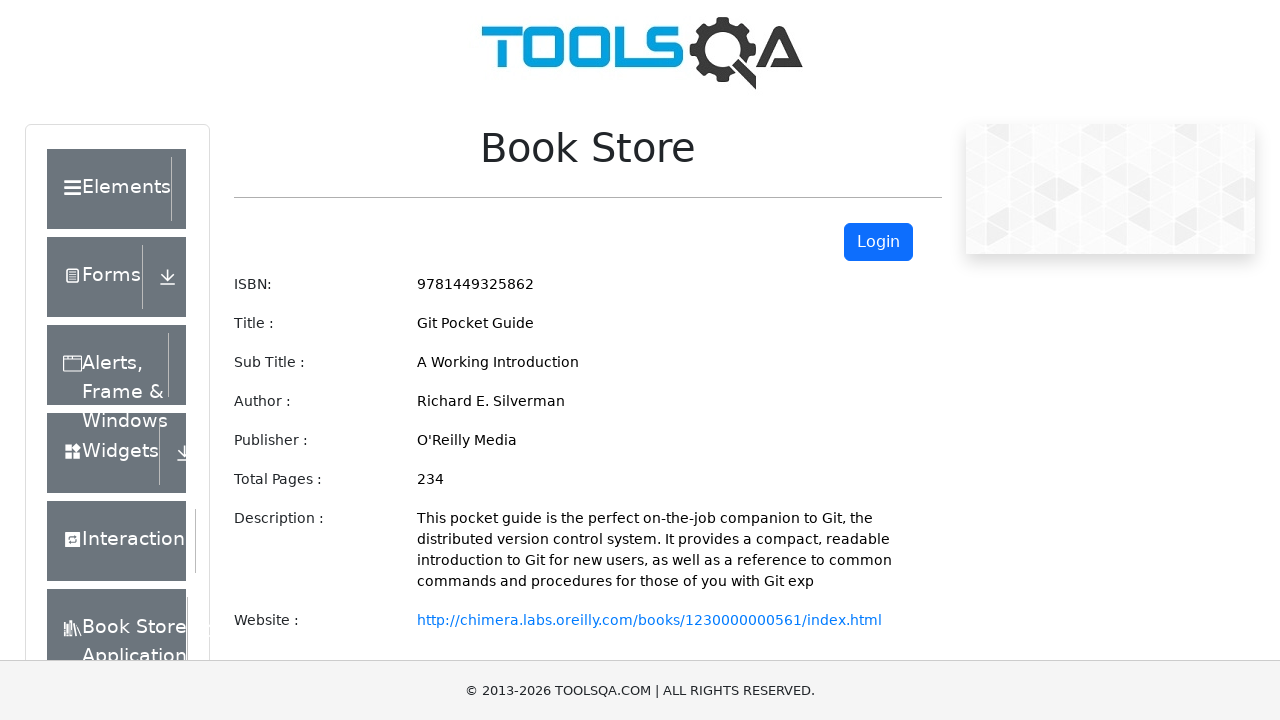

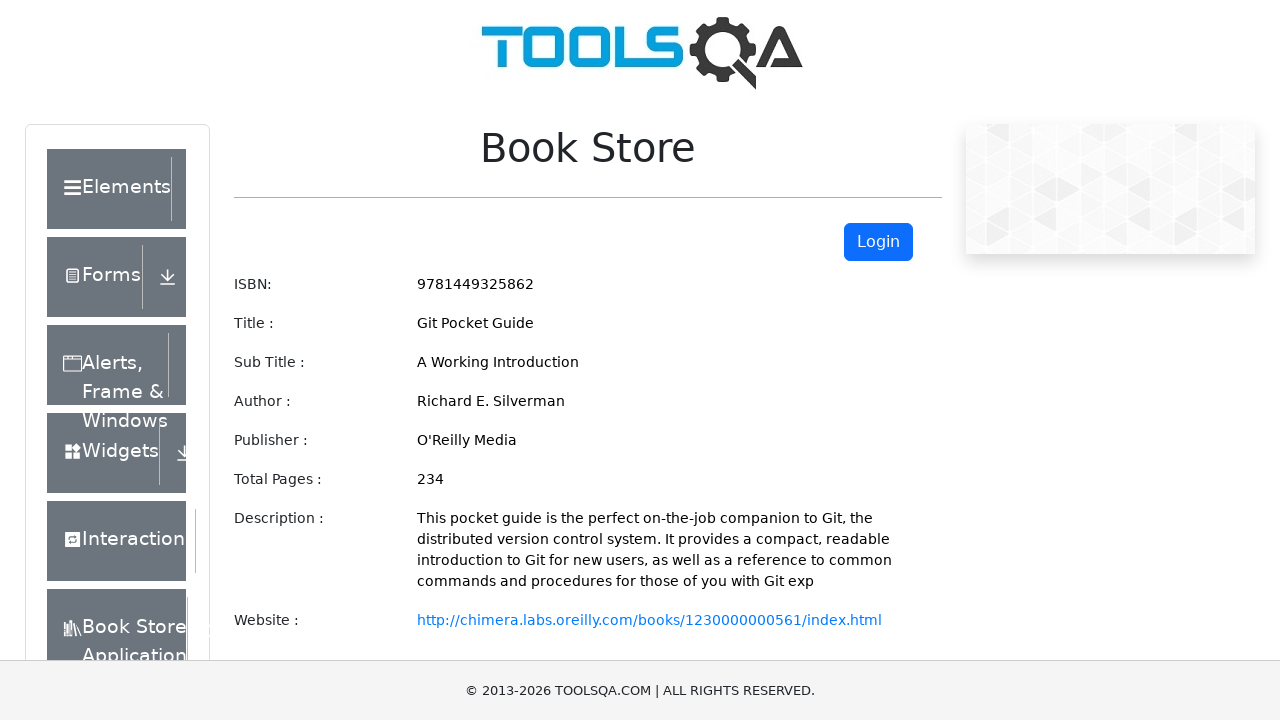